Tests that the todo counter displays the correct number of items

Starting URL: https://demo.playwright.dev/todomvc

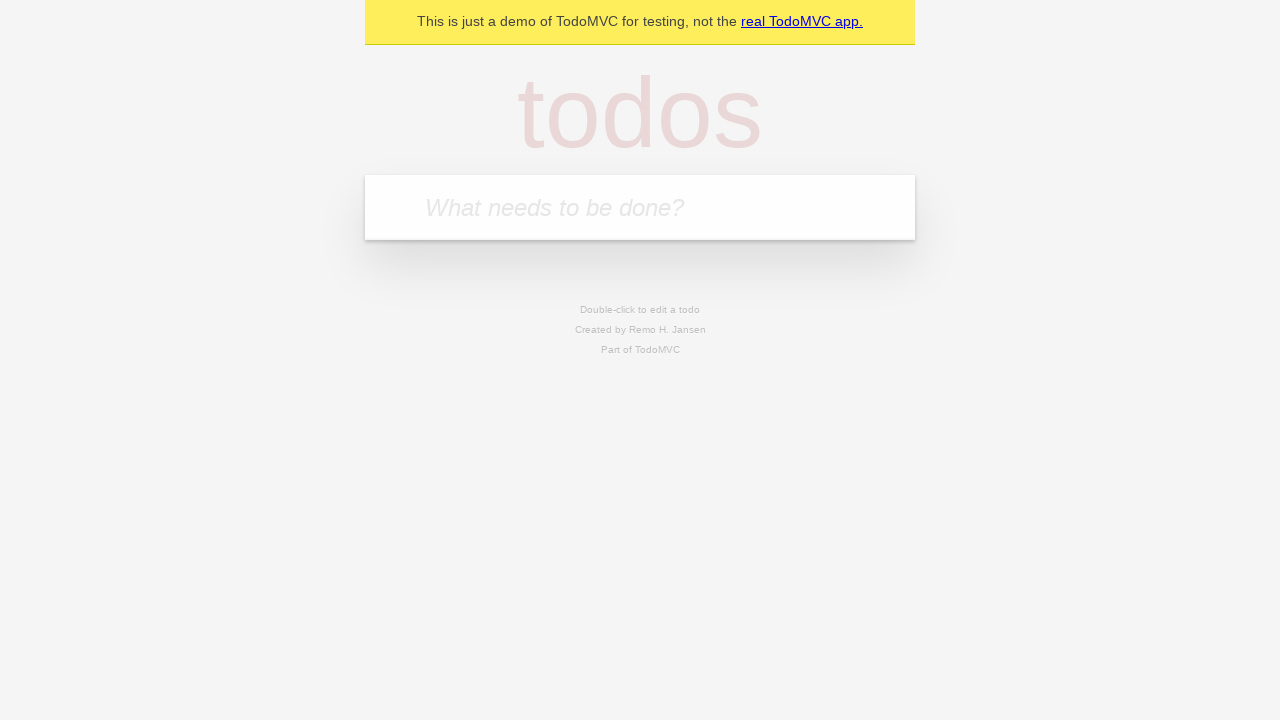

Located the todo input field with placeholder 'What needs to be done?'
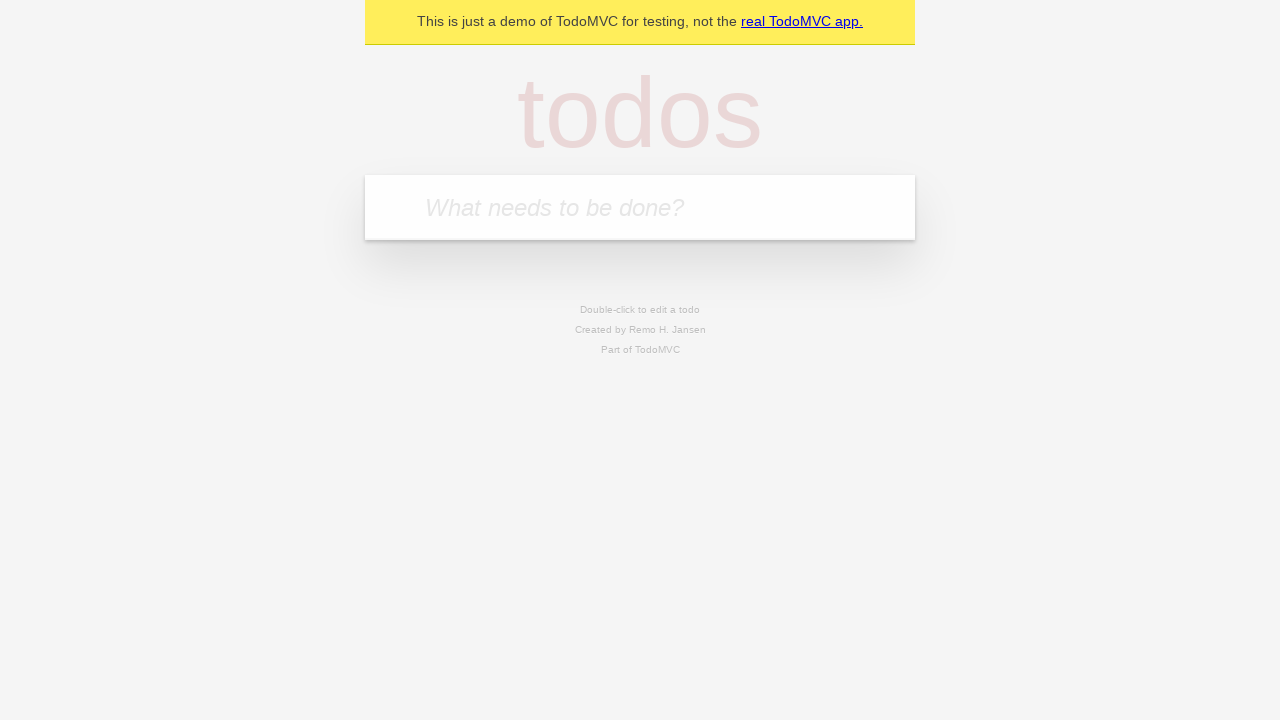

Filled todo input with 'buy some cheese' on internal:attr=[placeholder="What needs to be done?"i]
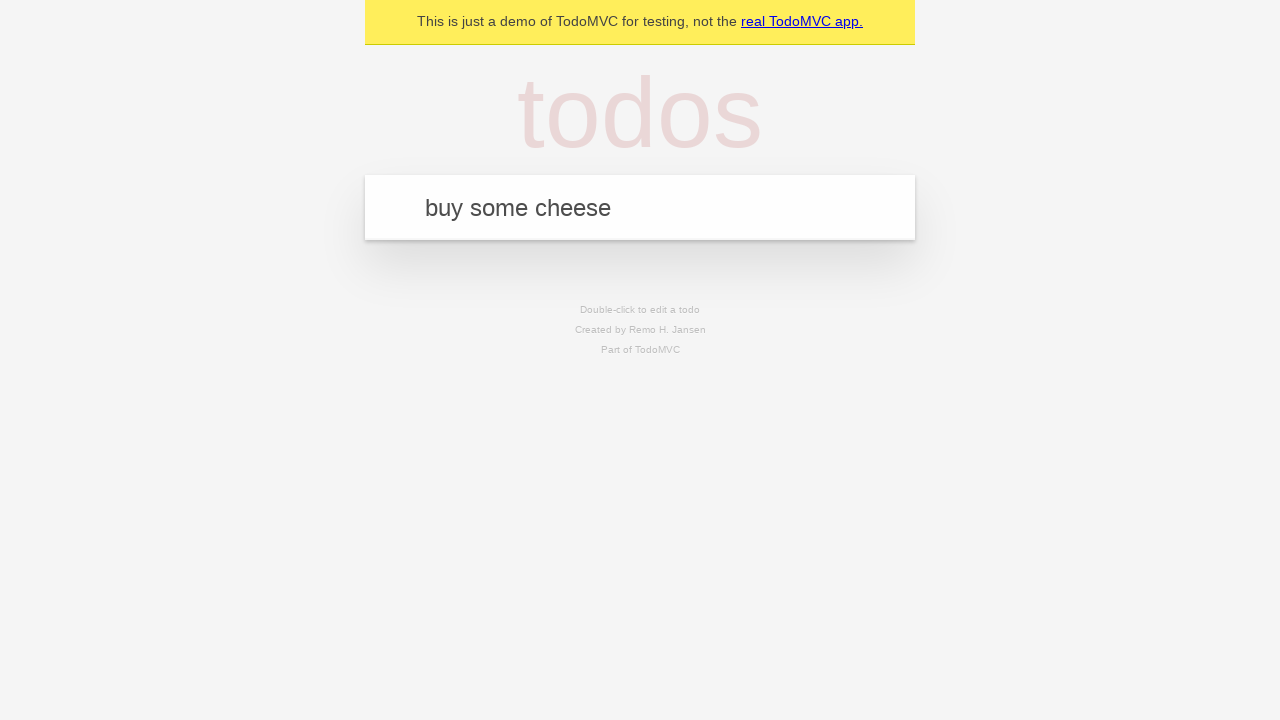

Pressed Enter to create first todo item on internal:attr=[placeholder="What needs to be done?"i]
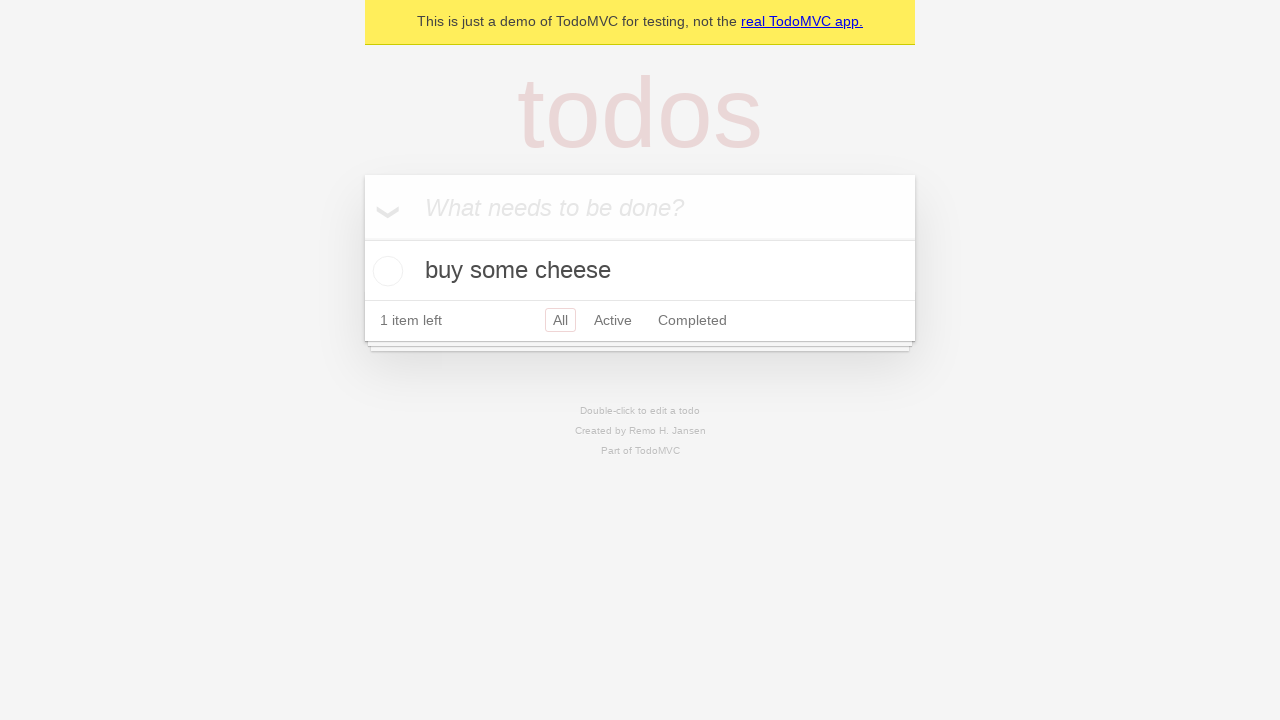

Waited for todo counter element to appear
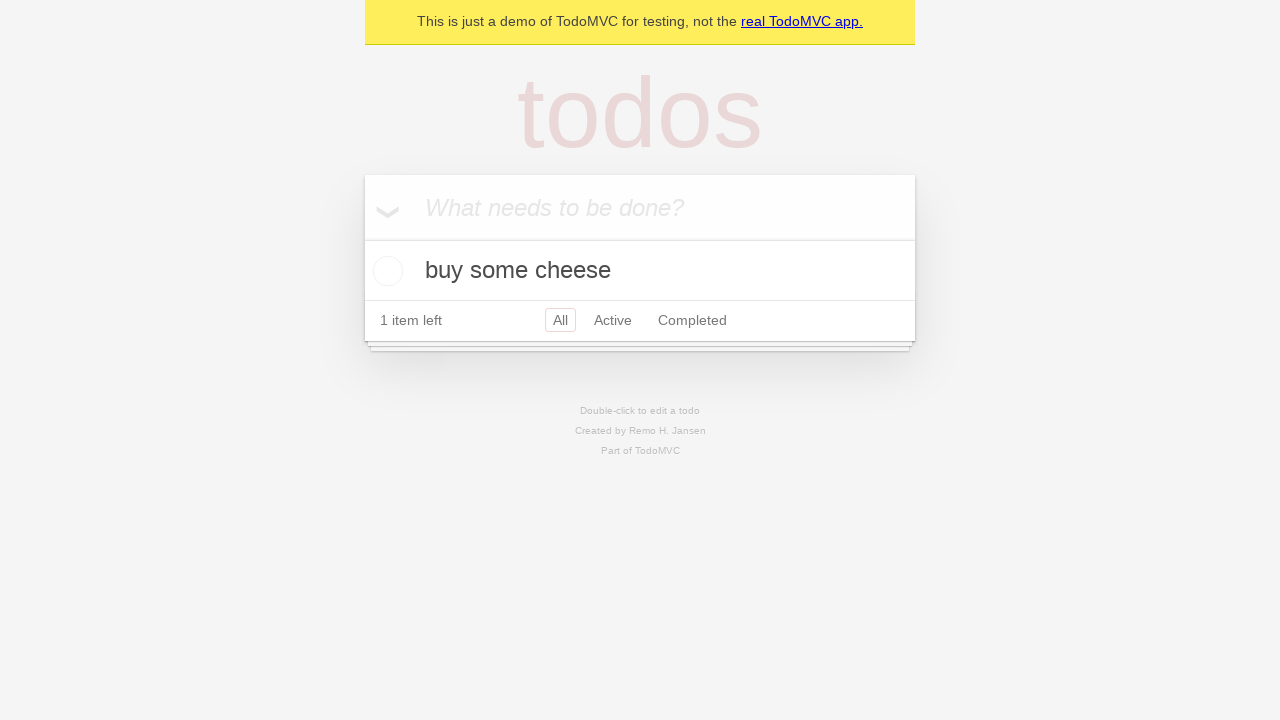

Filled todo input with 'feed the cat' on internal:attr=[placeholder="What needs to be done?"i]
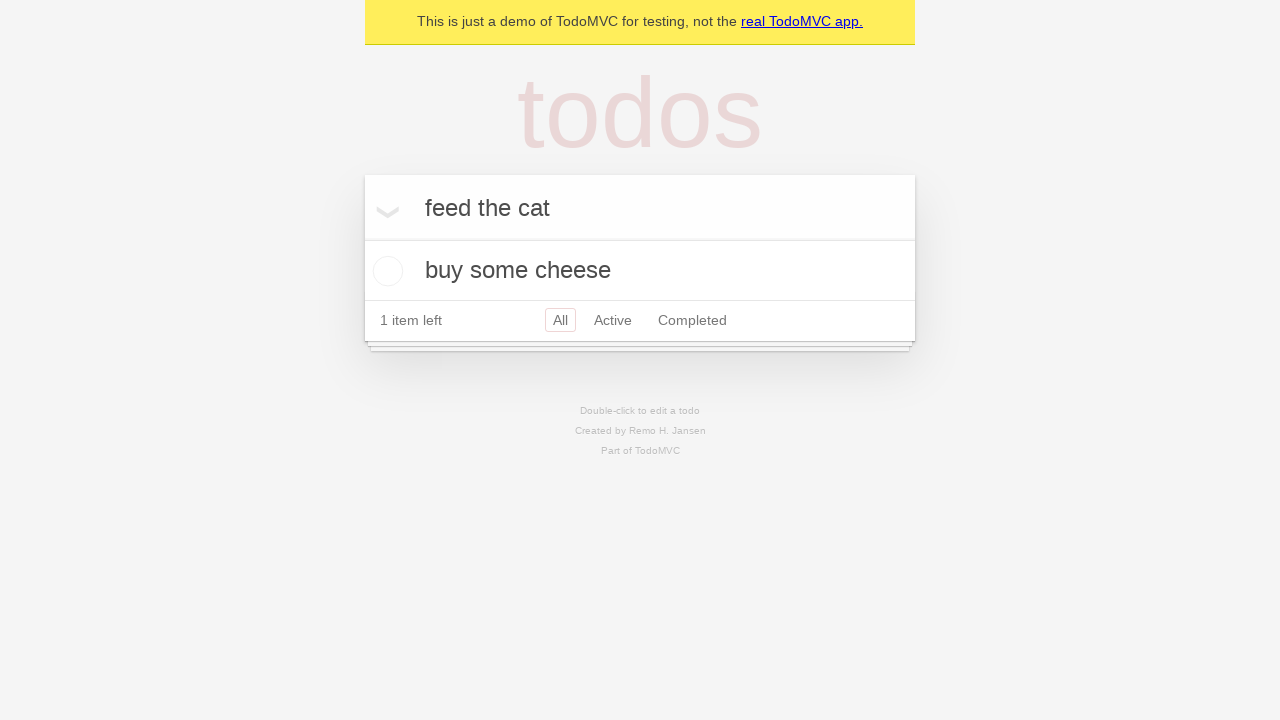

Pressed Enter to create second todo item on internal:attr=[placeholder="What needs to be done?"i]
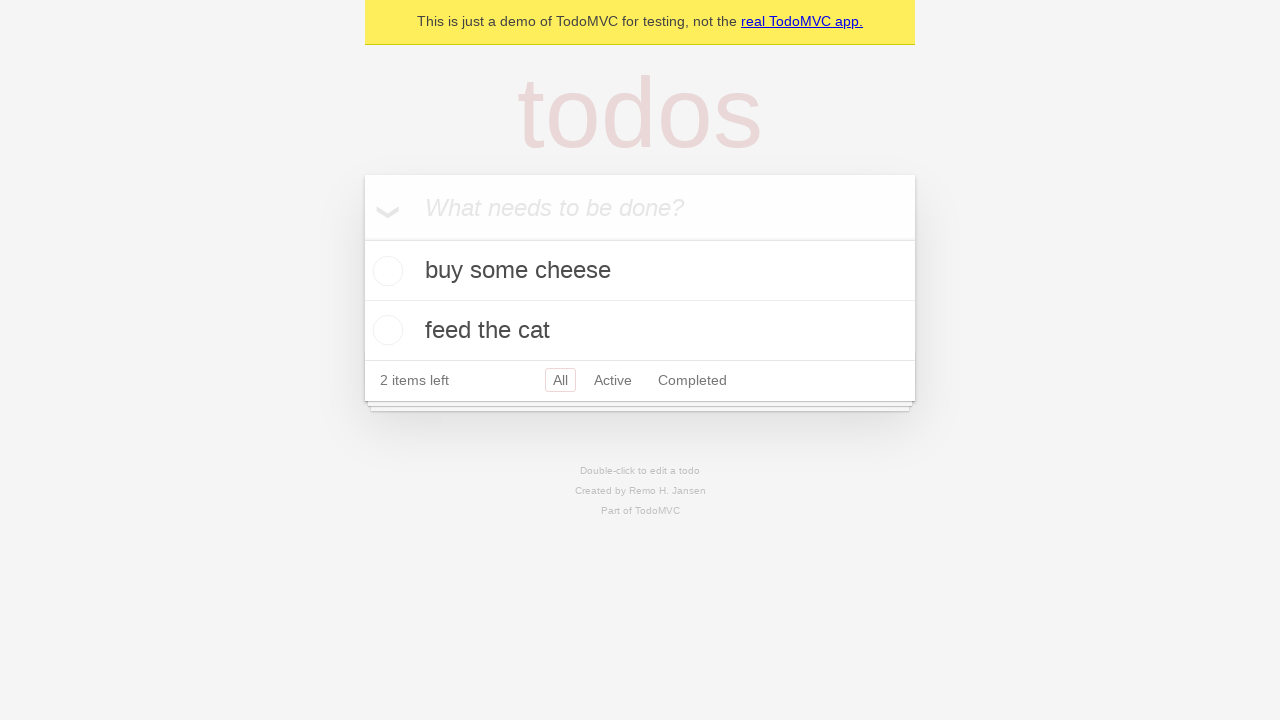

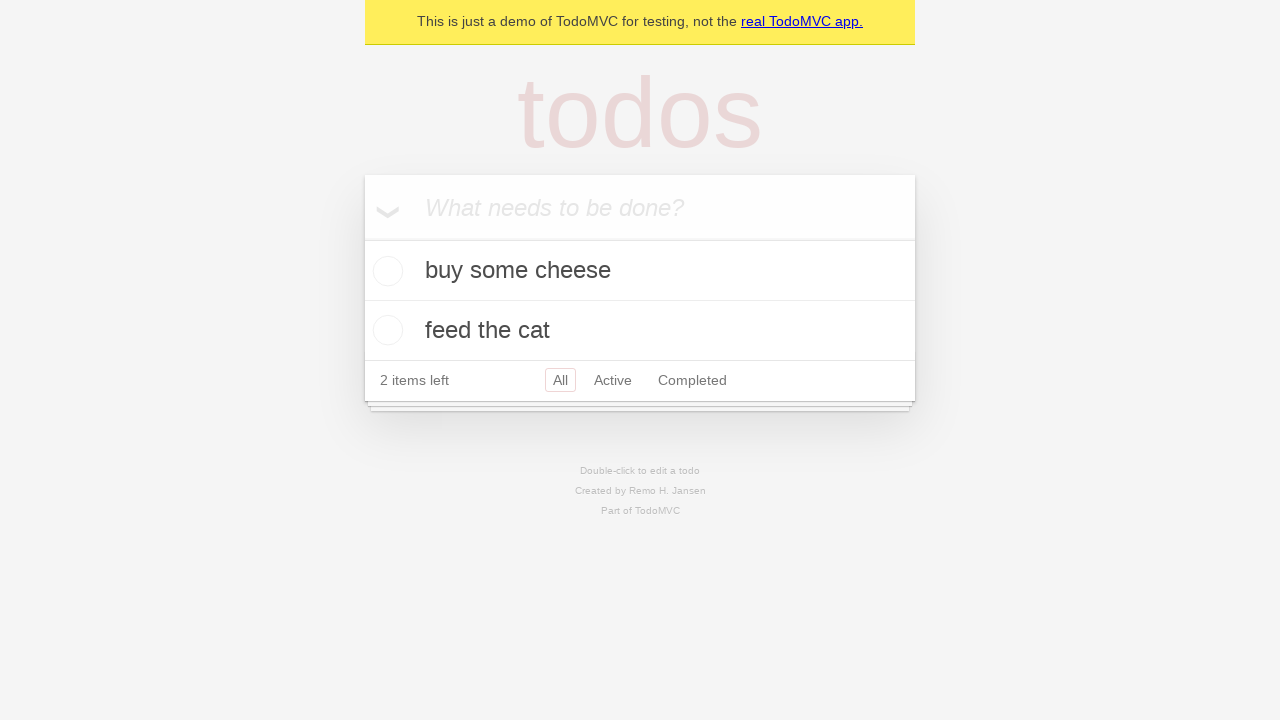